Tests a practice form by filling out all fields including personal information (name, email, phone), selecting gender, date of birth, subjects, hobbies, address, state and city, then submitting the form and verifying successful submission.

Starting URL: https://demoqa.com/automation-practice-form

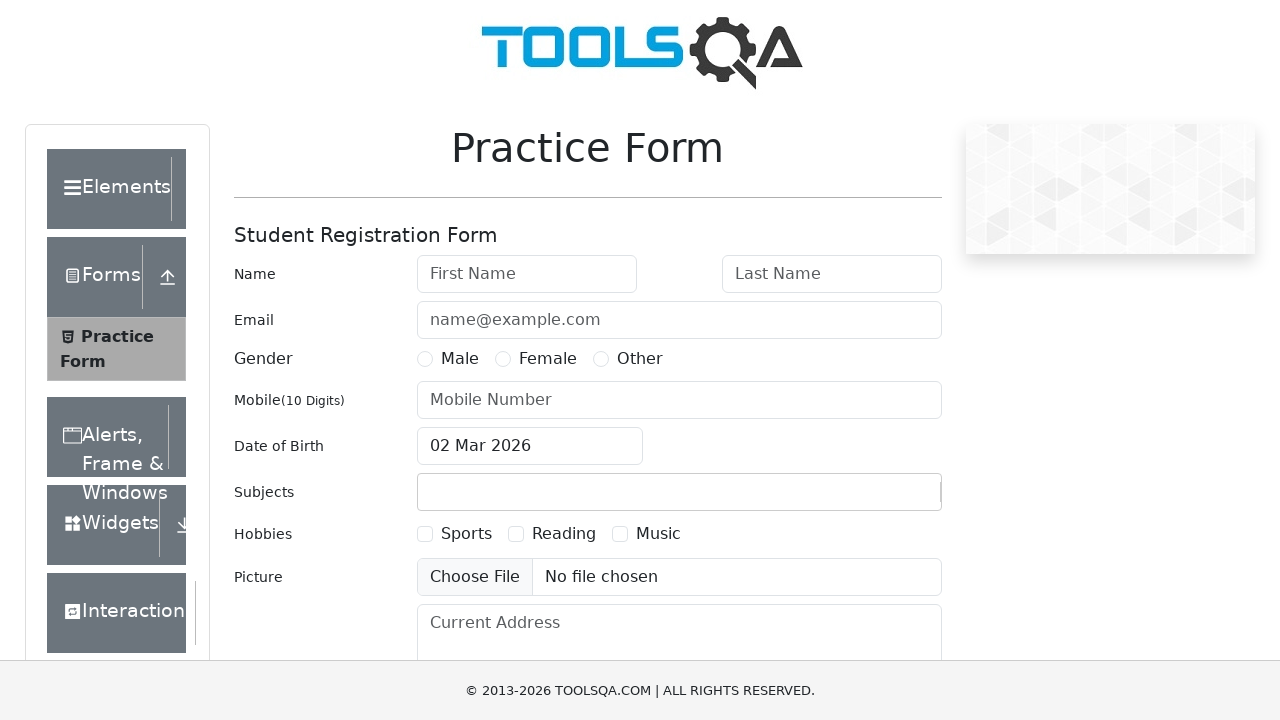

Filled first name field with 'Tran' on #firstName
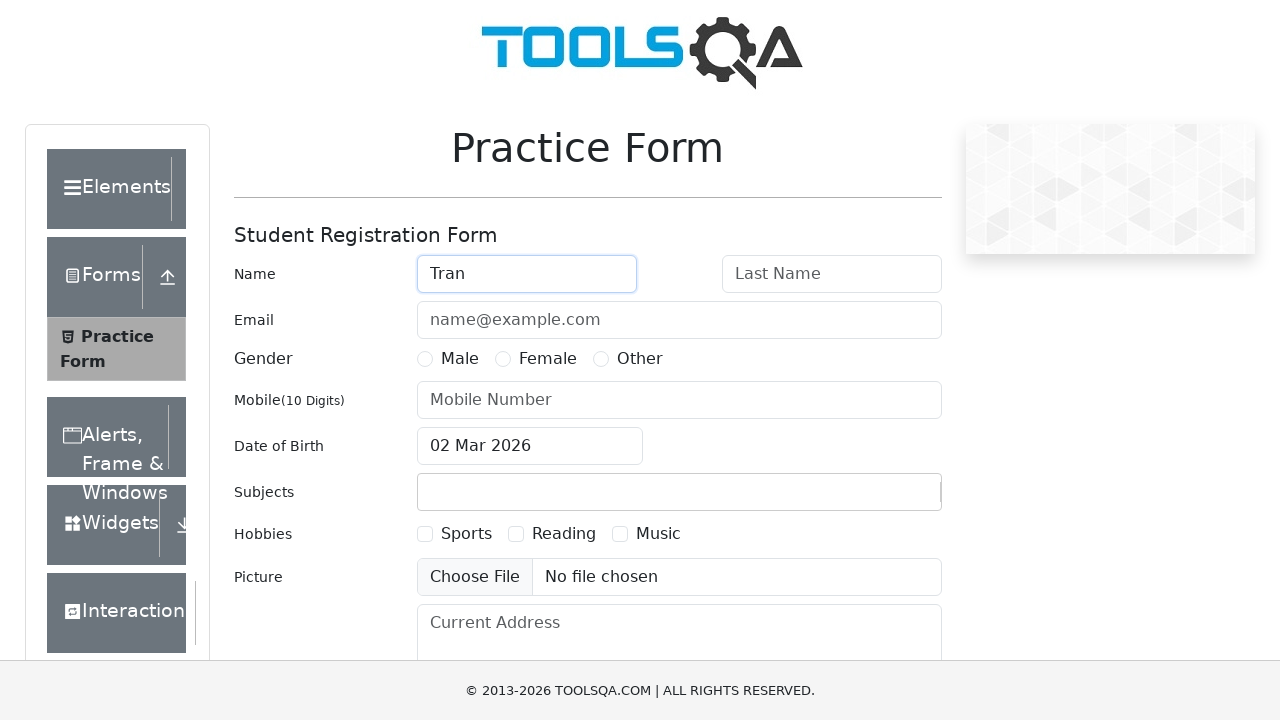

Filled last name field with 'Nguyen Thanh Thuy' on #lastName
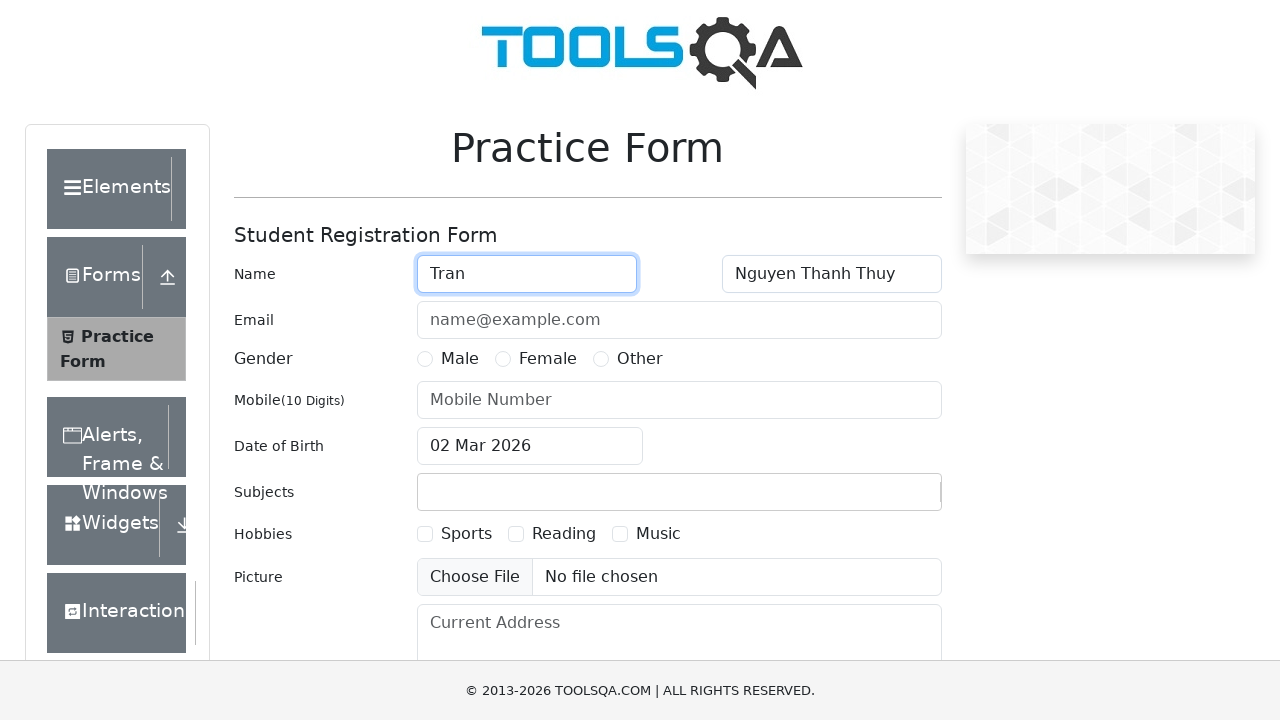

Filled email field with 'thuy104552@donga.edu.vn' on #userEmail
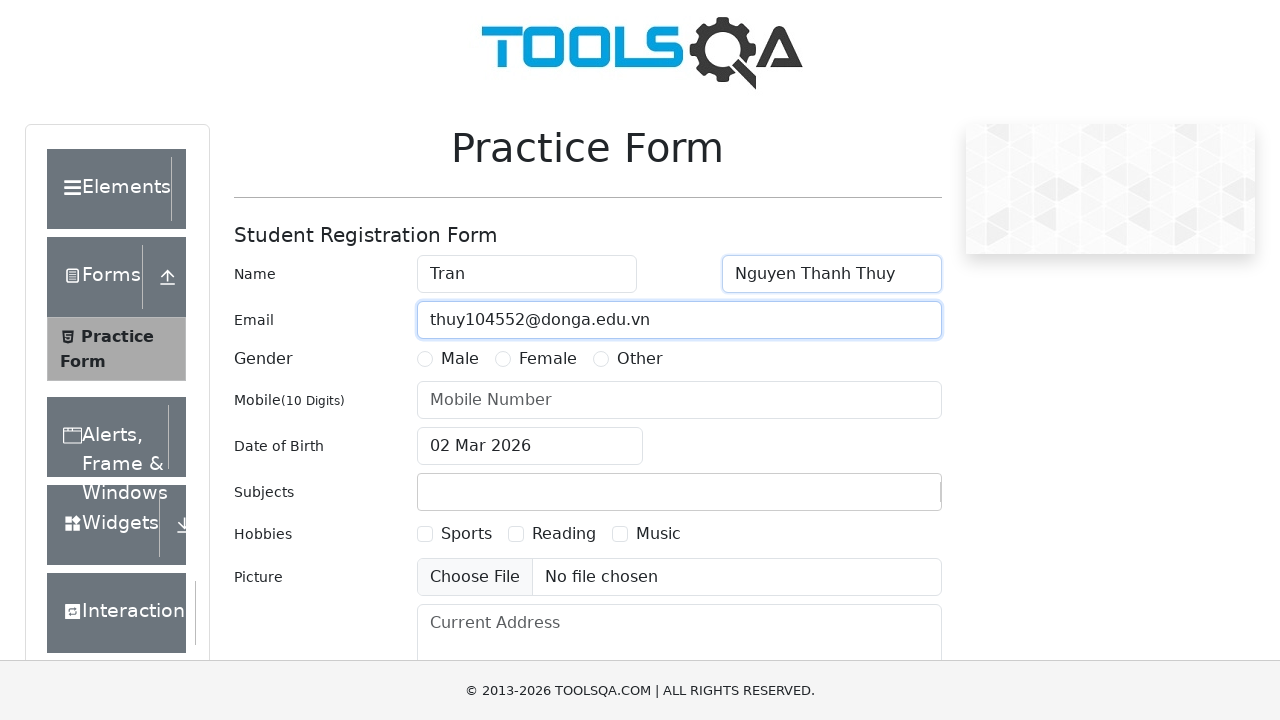

Selected 'Male' gender option at (460, 359) on label:text('Male')
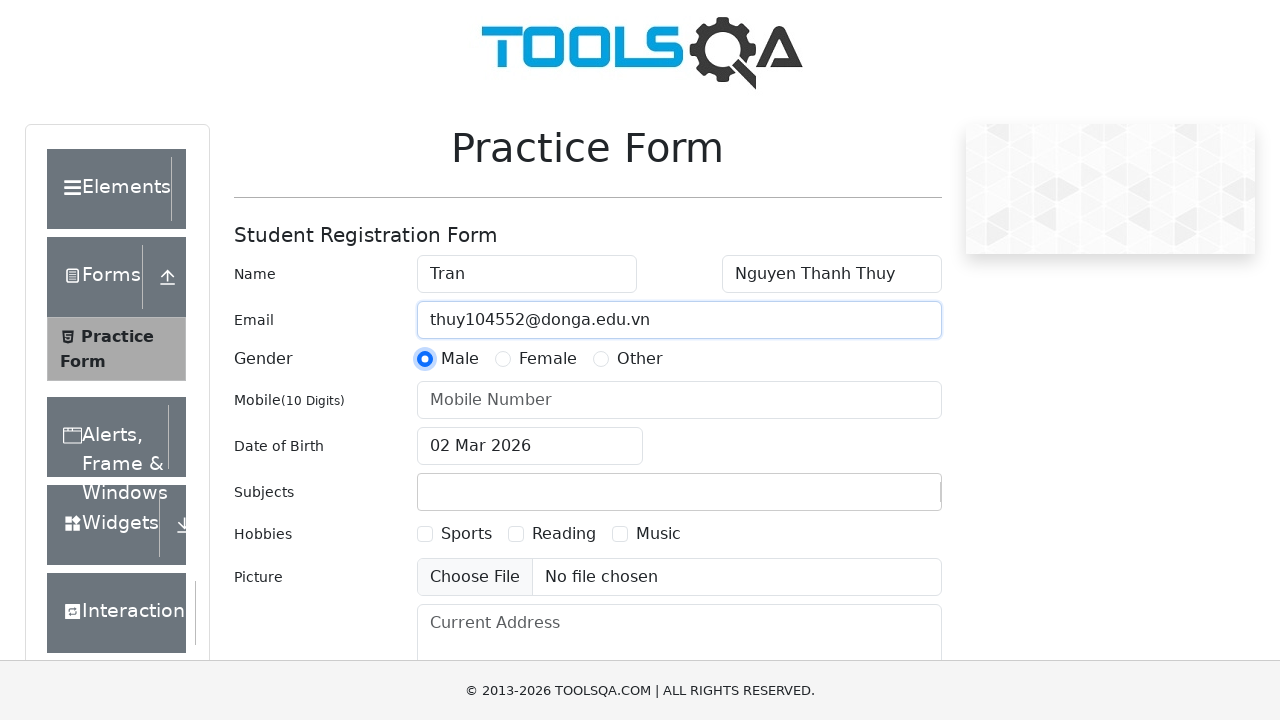

Filled phone number field with '0123456789' on #userNumber
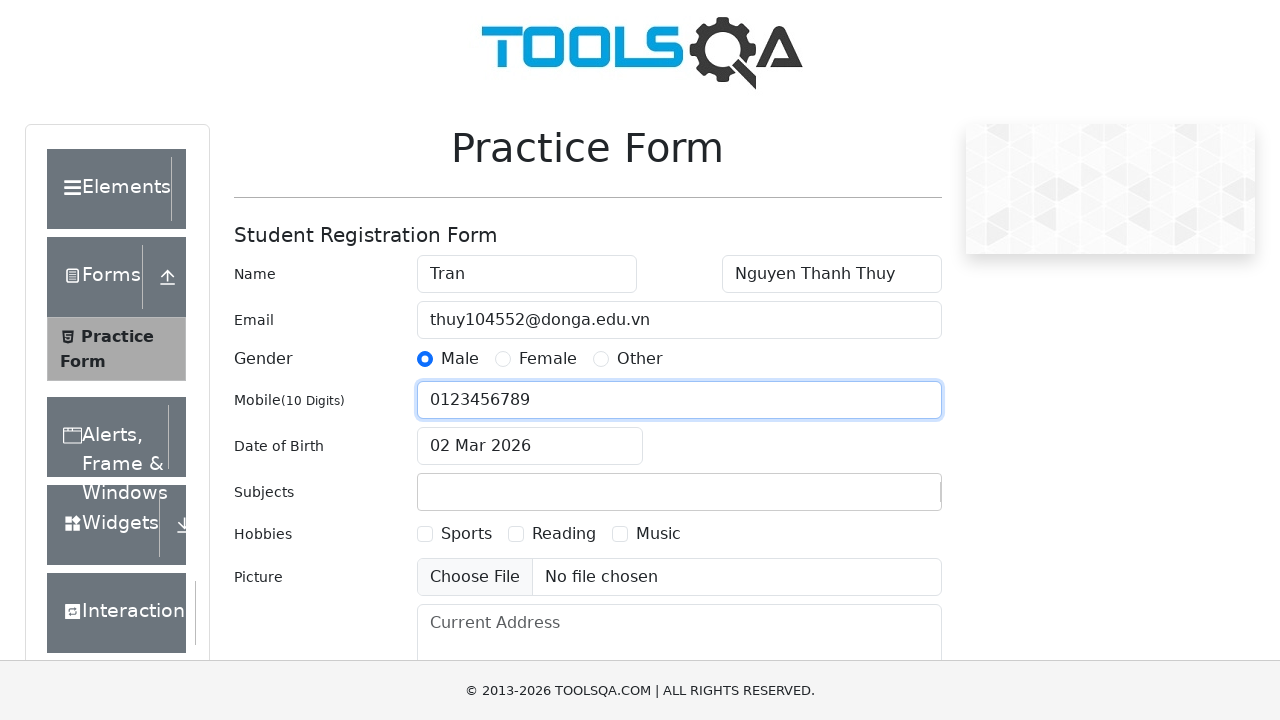

Clicked date of birth input to open date picker at (530, 446) on #dateOfBirthInput
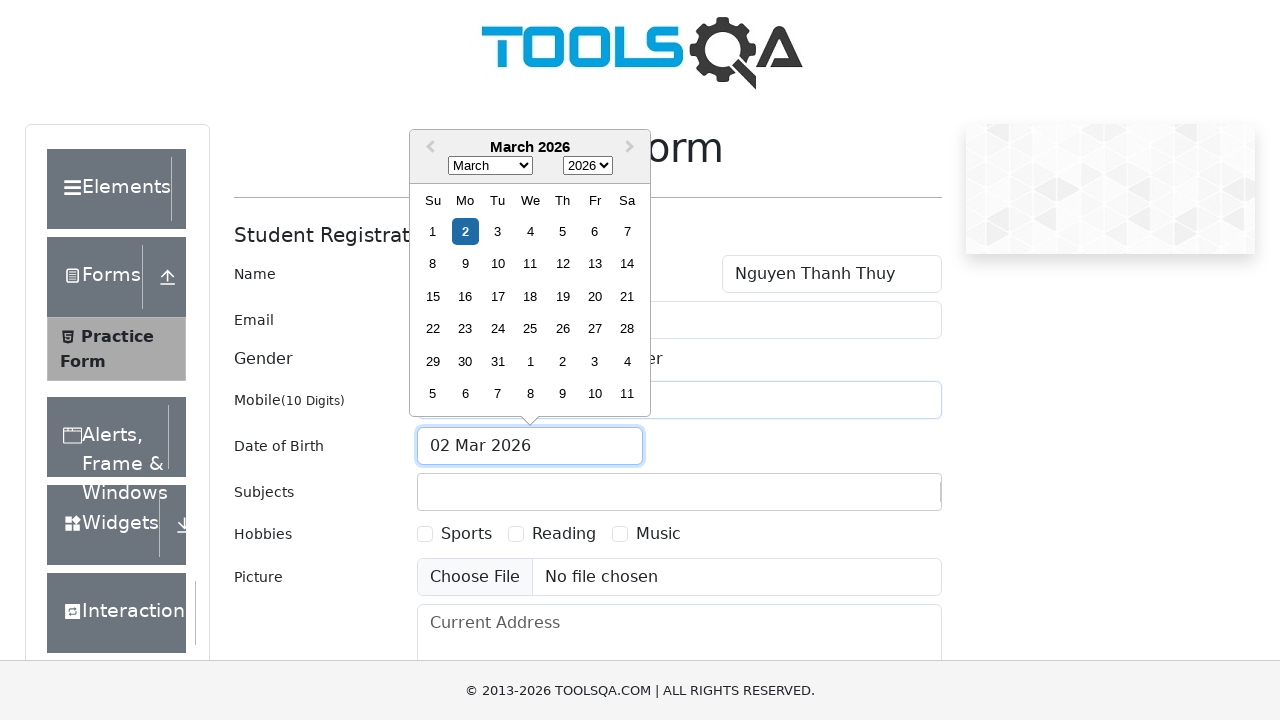

Selected year 2000 from date picker on .react-datepicker__year-select
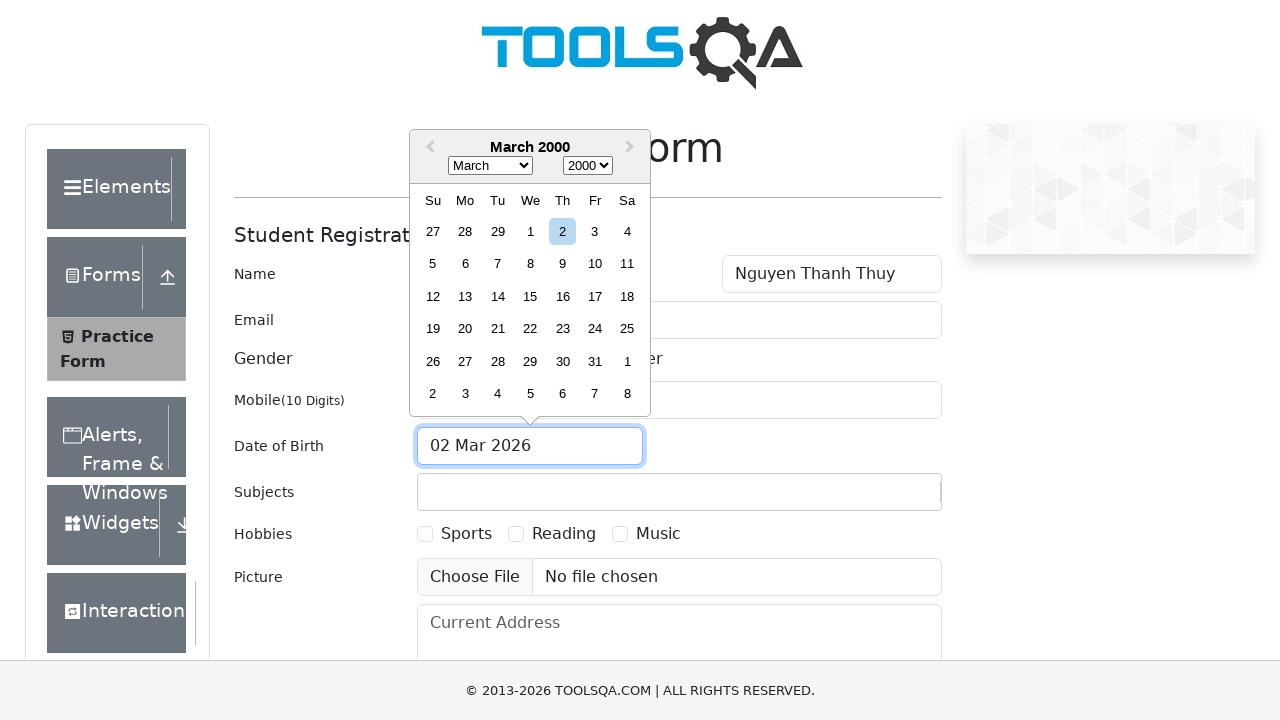

Selected January from date picker on .react-datepicker__month-select
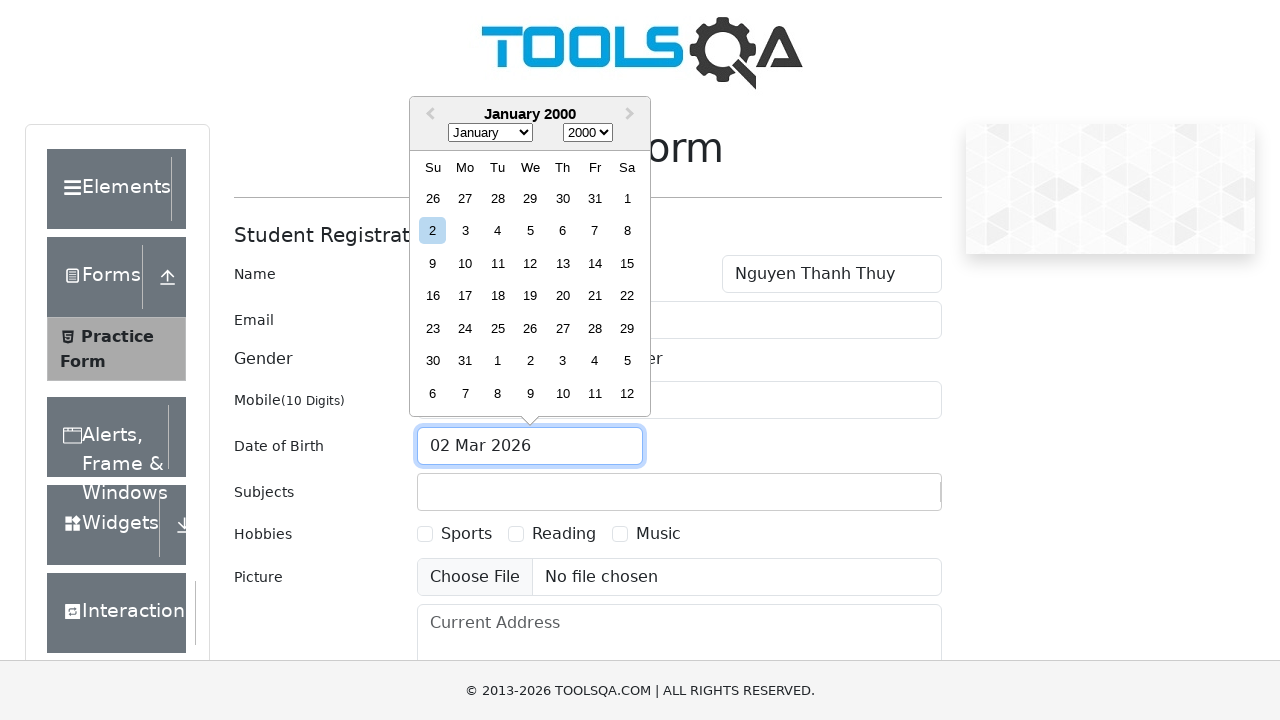

Selected day 1 from date picker at (627, 198) on .react-datepicker__day--001:not(.react-datepicker__day--outside-month)
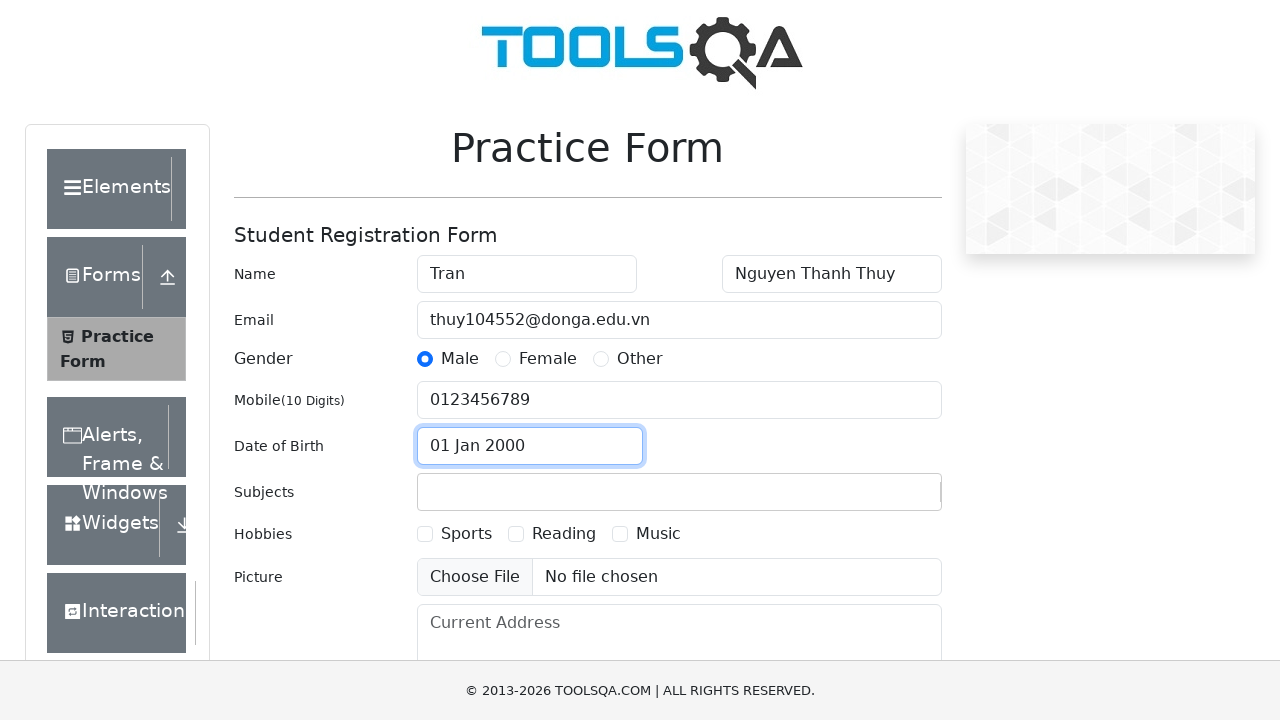

Filled subjects input field with 'Maths' on #subjectsInput
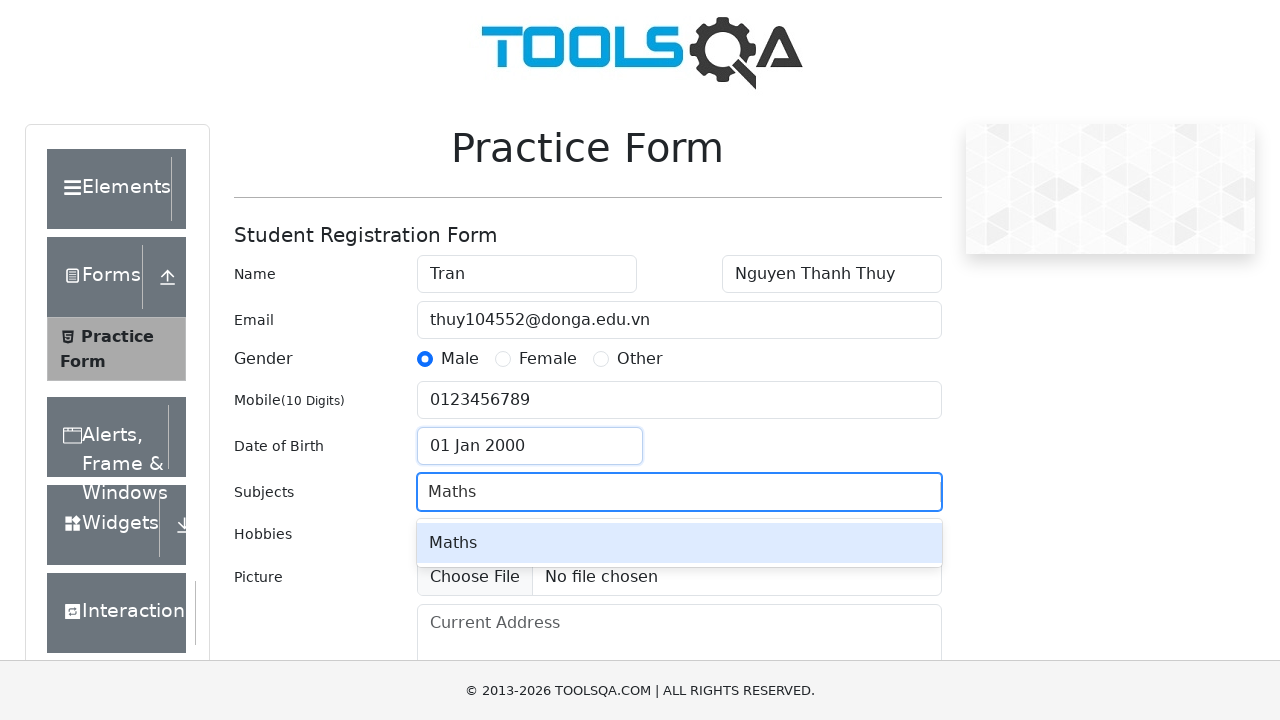

Pressed Enter to confirm subject selection on #subjectsInput
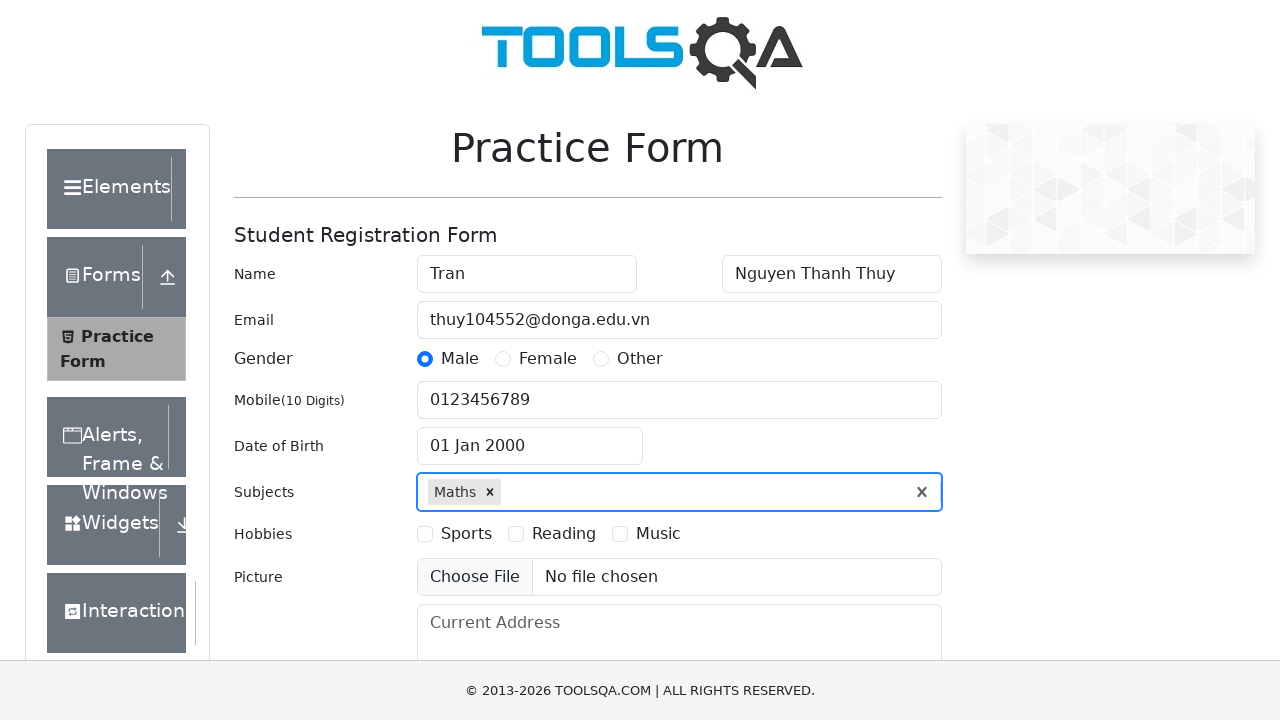

Selected 'Sports' hobby checkbox at (466, 534) on label:text('Sports')
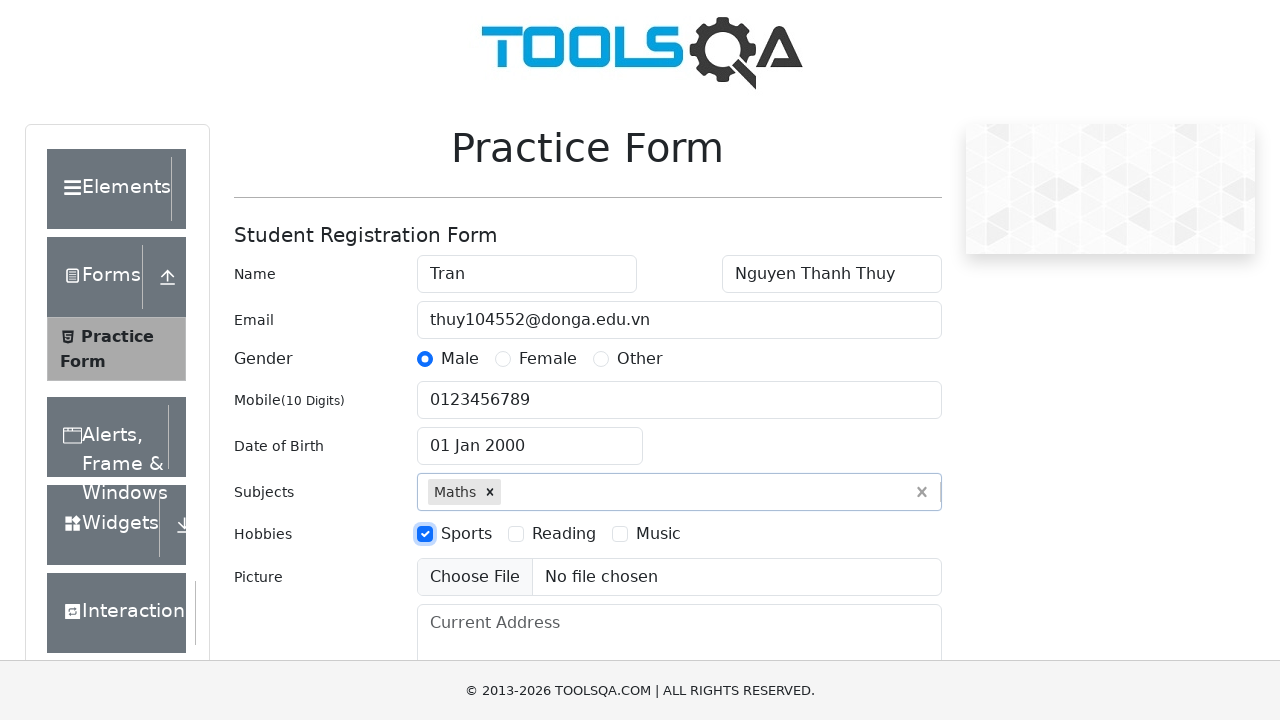

Filled current address field with '123 Duong ABC, Quan XYZ, Thanh pho HCM' on #currentAddress
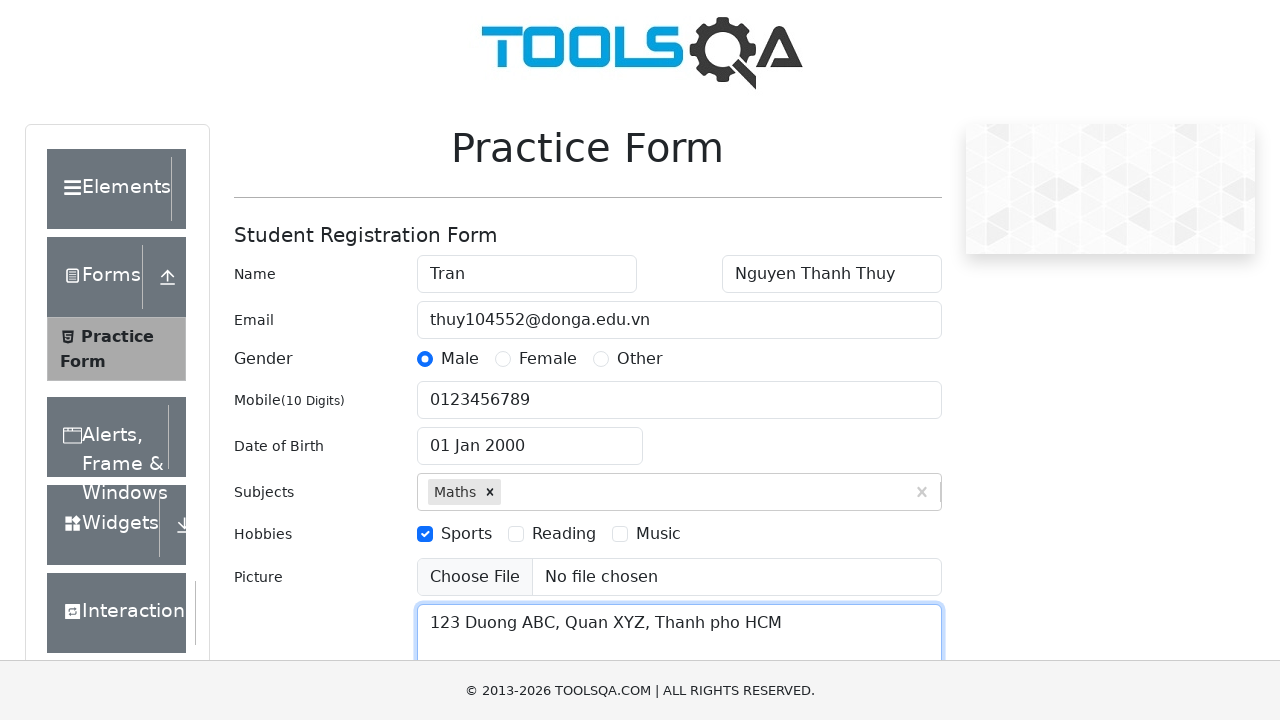

Clicked state dropdown to open at (527, 437) on #state
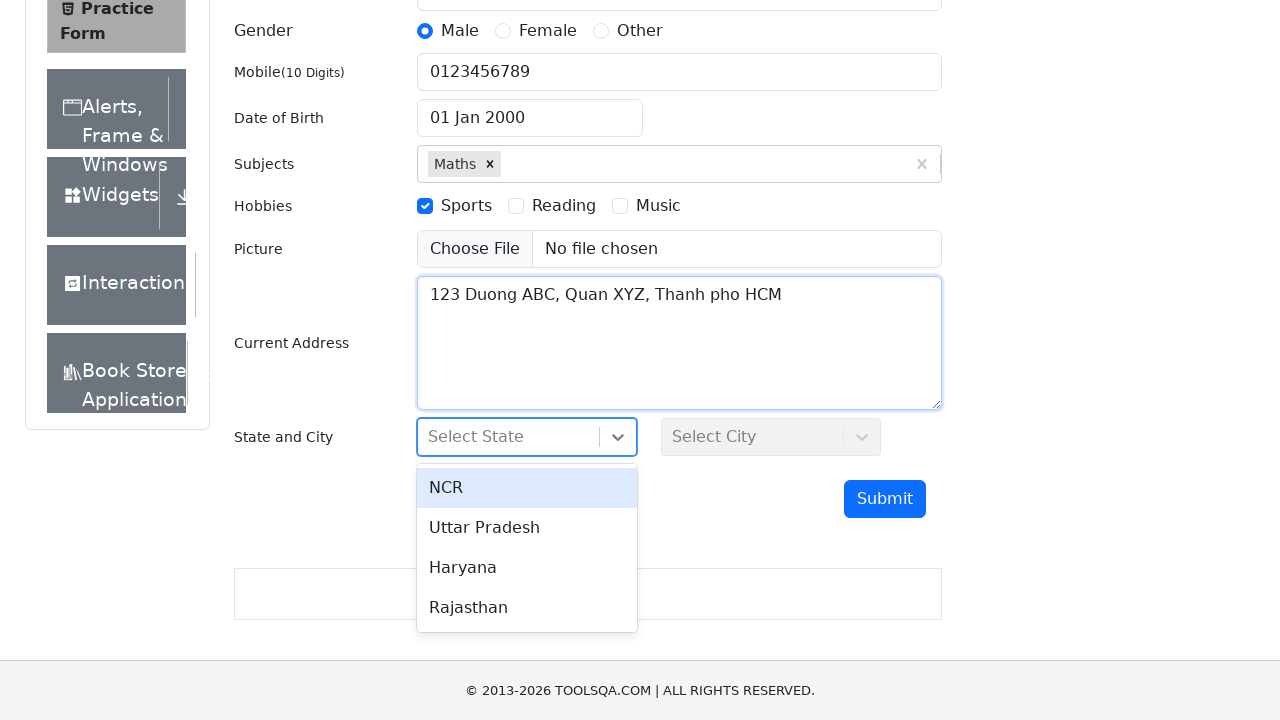

Filled state search field with 'NCR' on #react-select-3-input
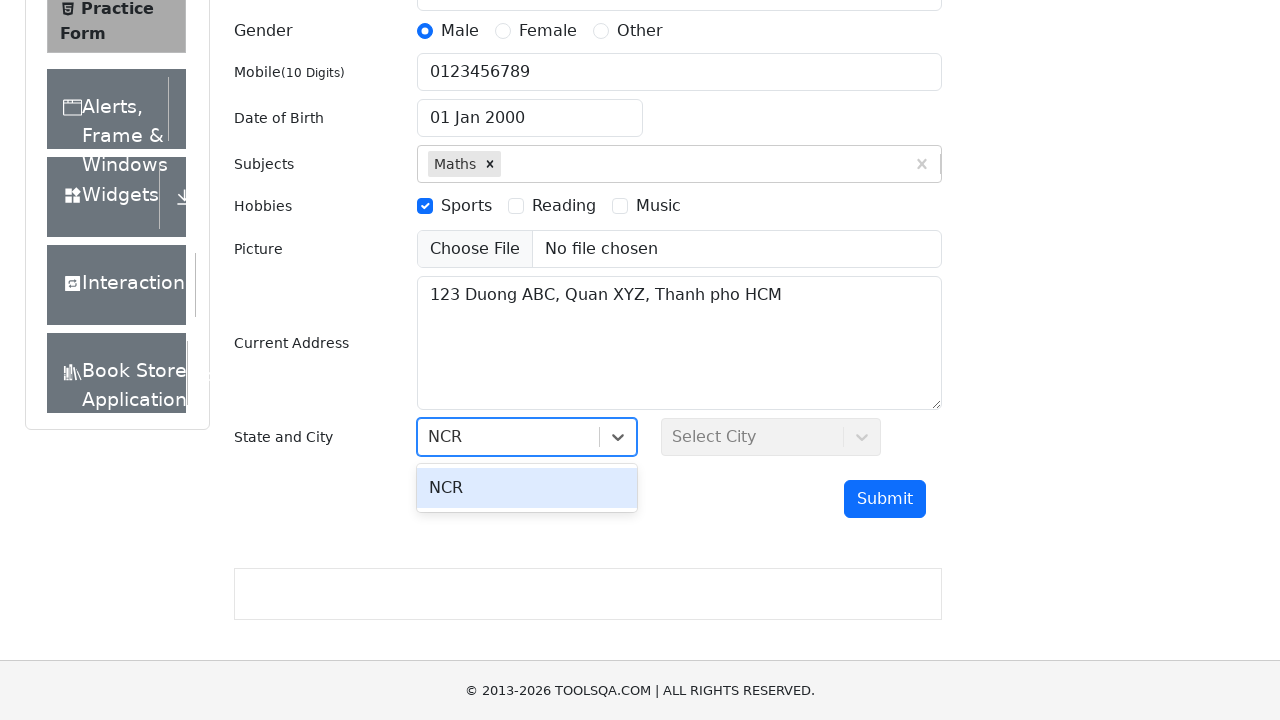

Pressed Enter to select 'NCR' state on #react-select-3-input
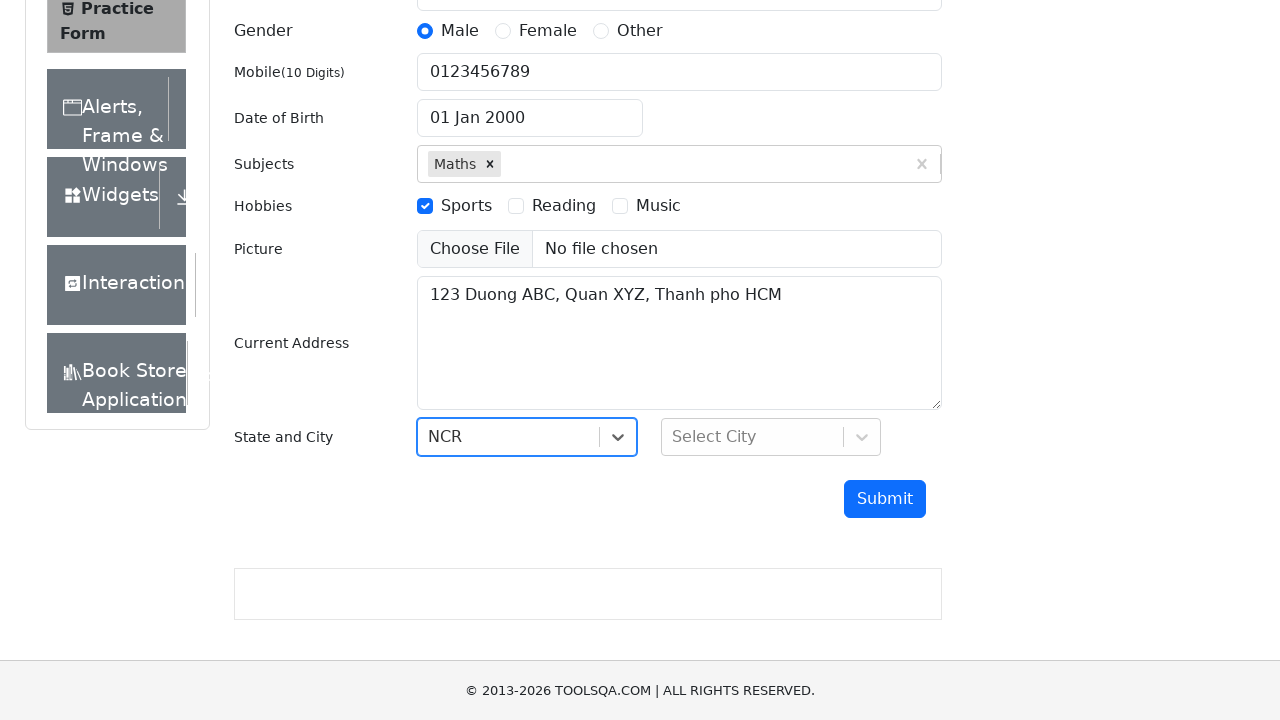

Clicked city dropdown to open at (771, 437) on #city
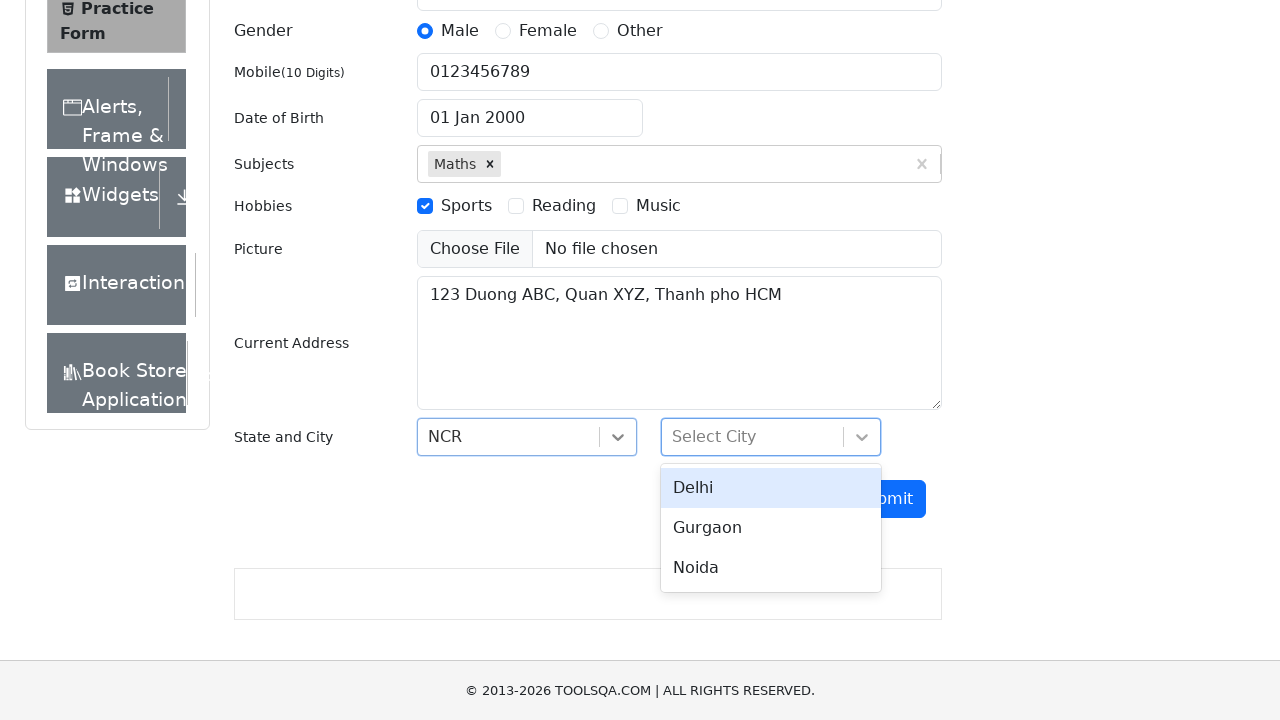

Filled city search field with 'Delhi' on #react-select-4-input
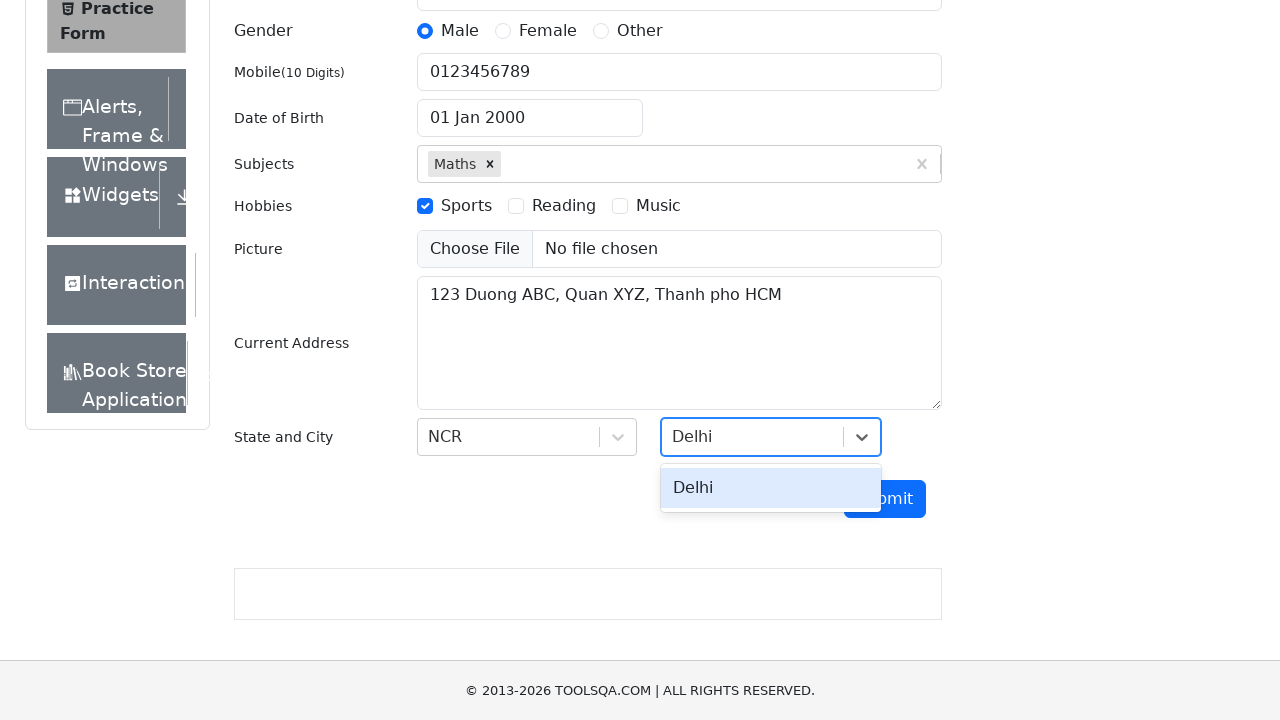

Pressed Enter to select 'Delhi' city on #react-select-4-input
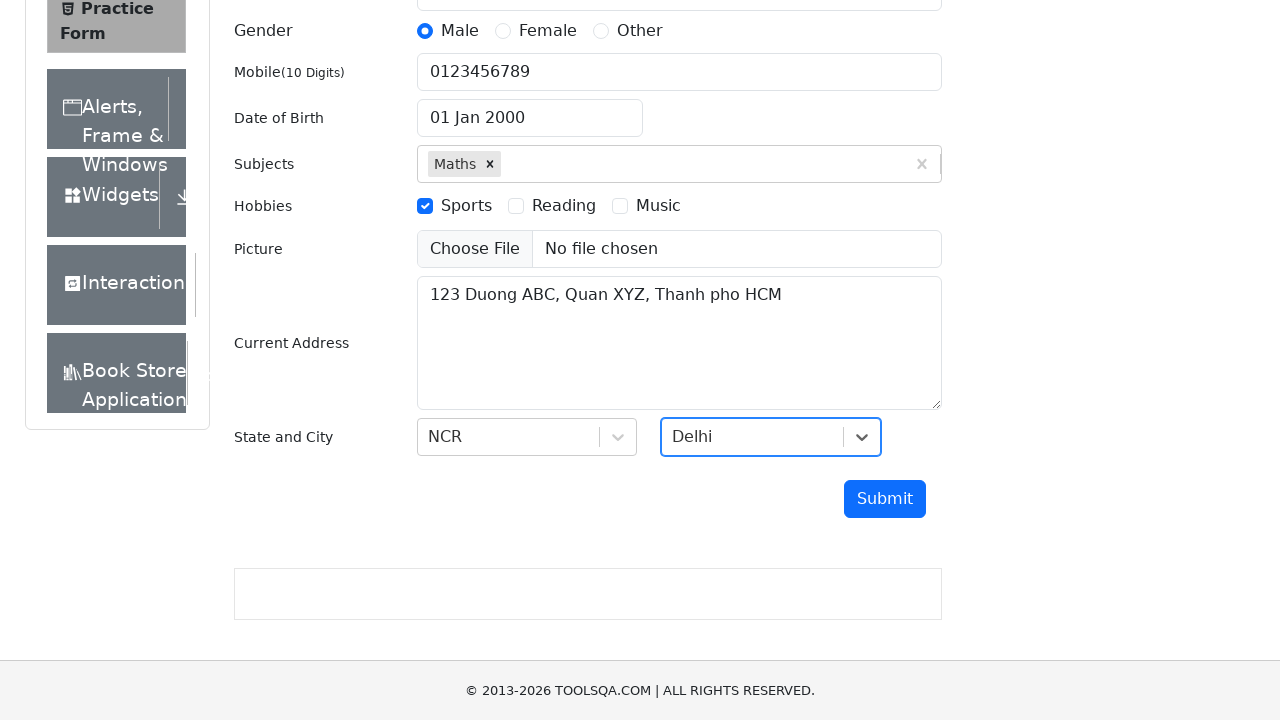

Clicked submit button to submit the form at (885, 499) on #submit
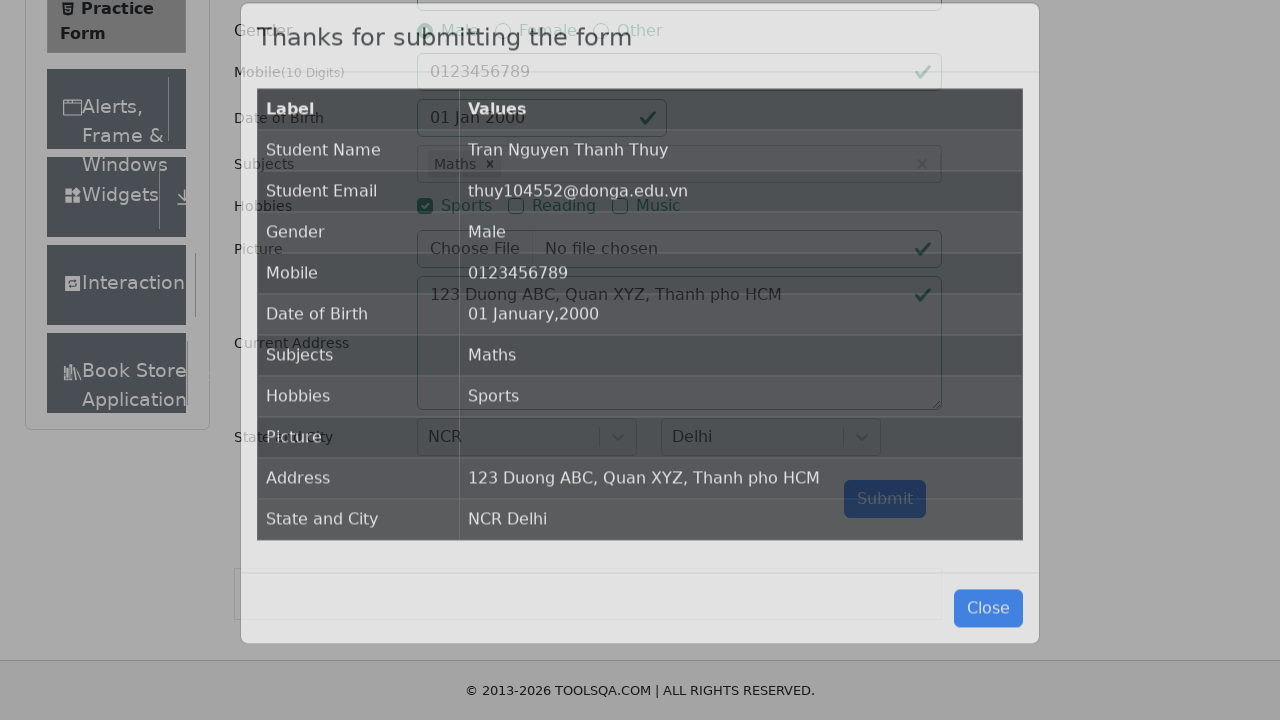

Form submission successful - confirmation modal appeared
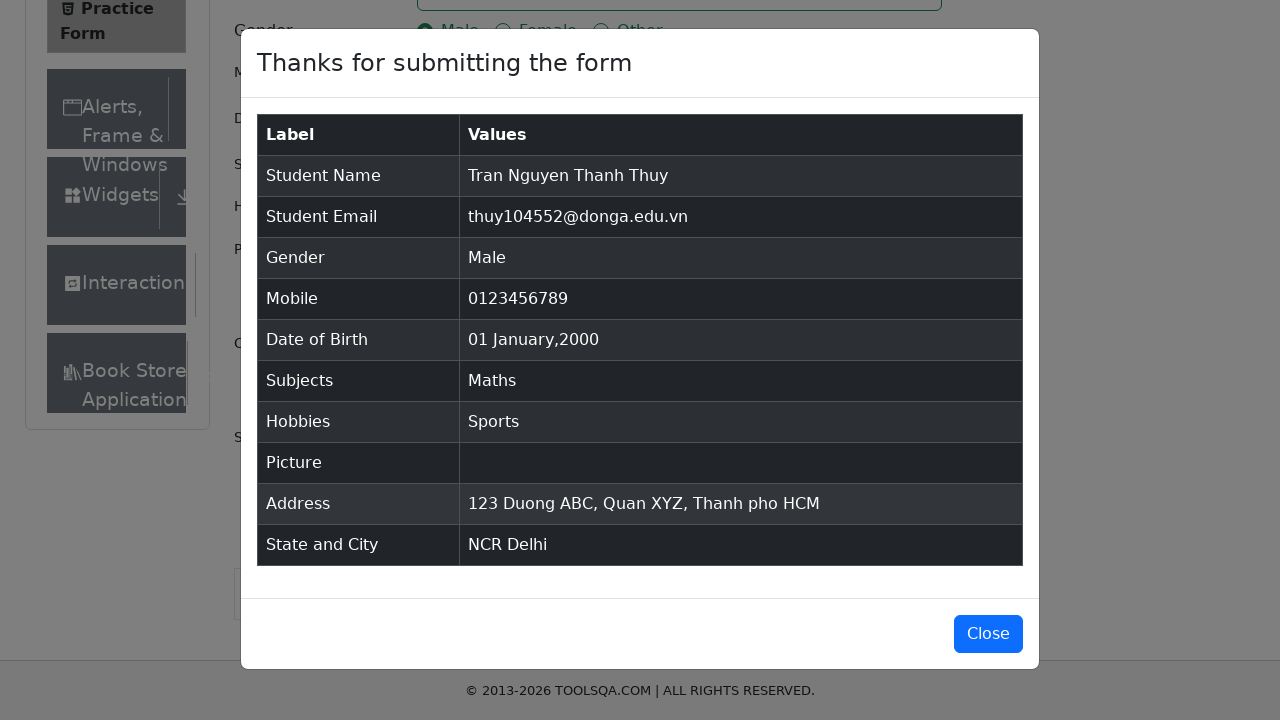

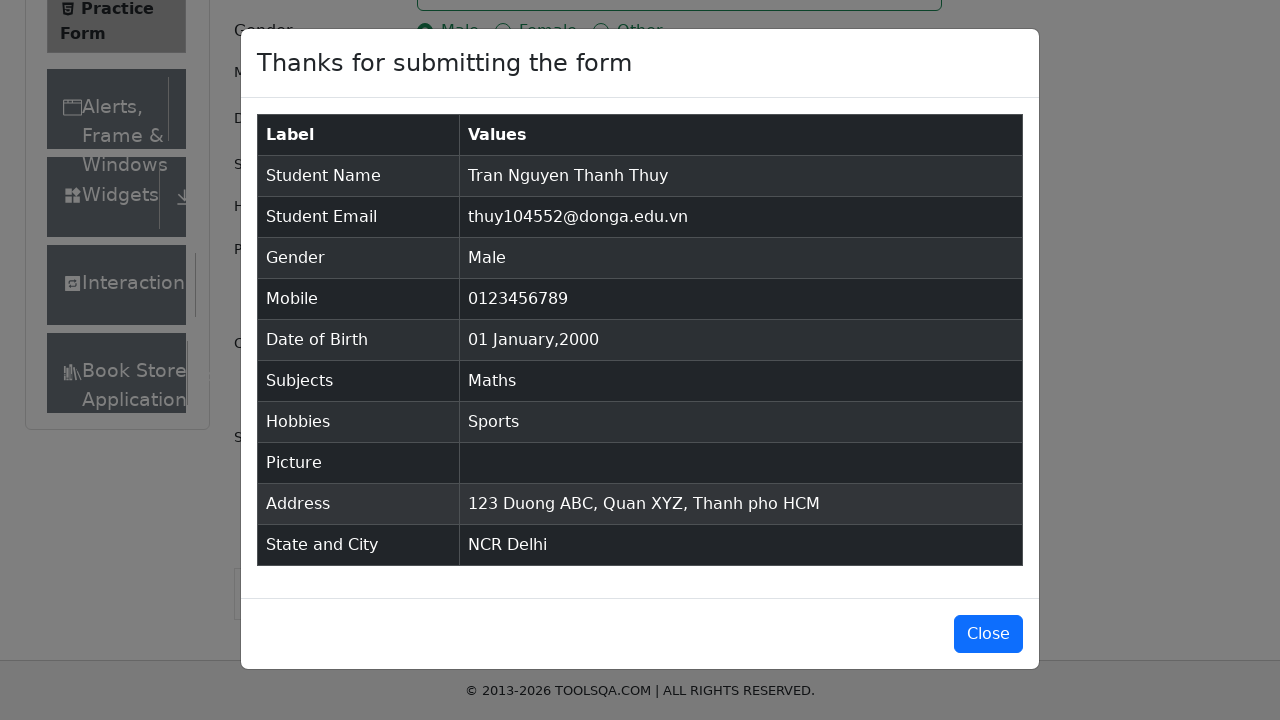